Clicks on Monitors category and verifies monitor products are displayed.

Starting URL: https://www.demoblaze.com/

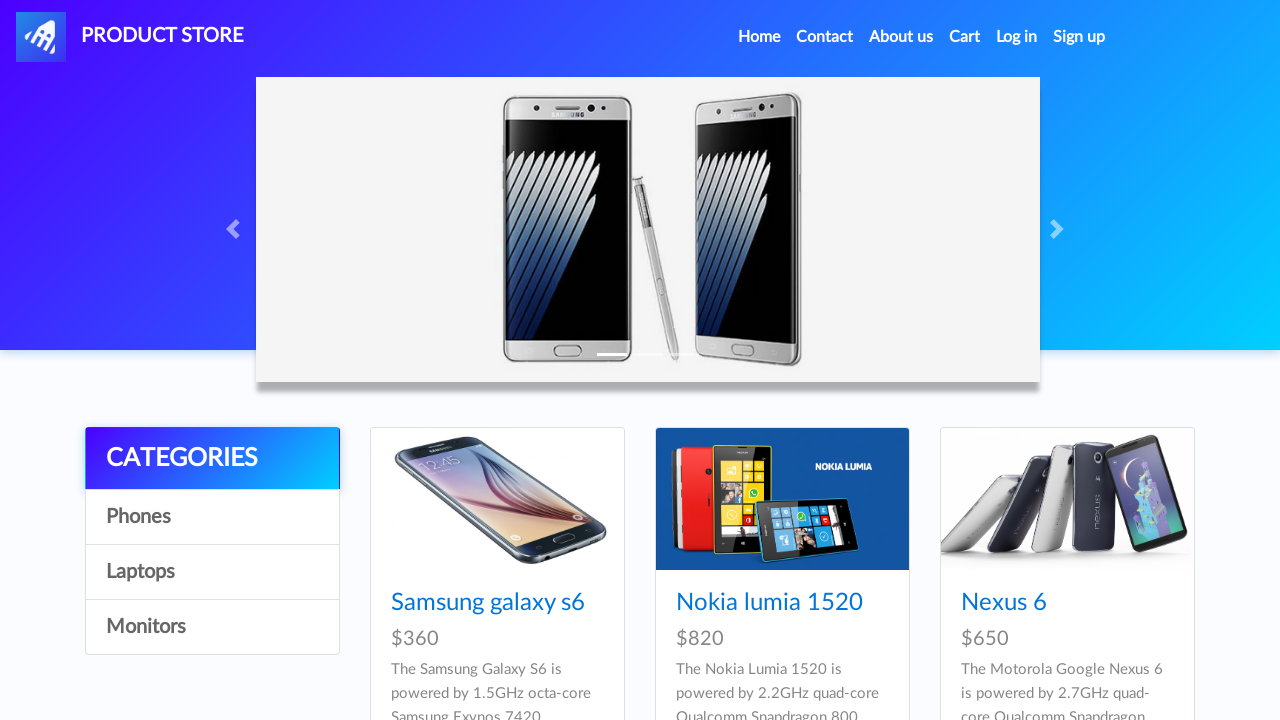

Clicked on Monitors category at (212, 627) on a:has-text('Monitors')
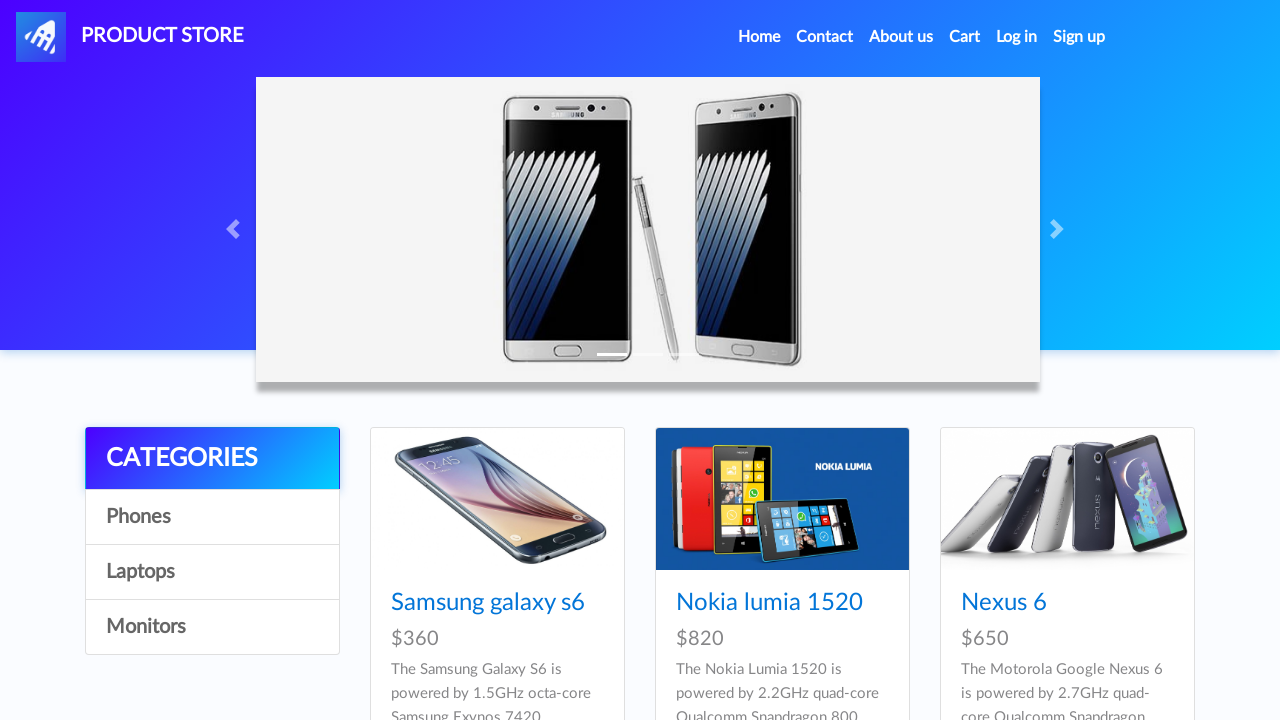

Waited 1000ms for page to load
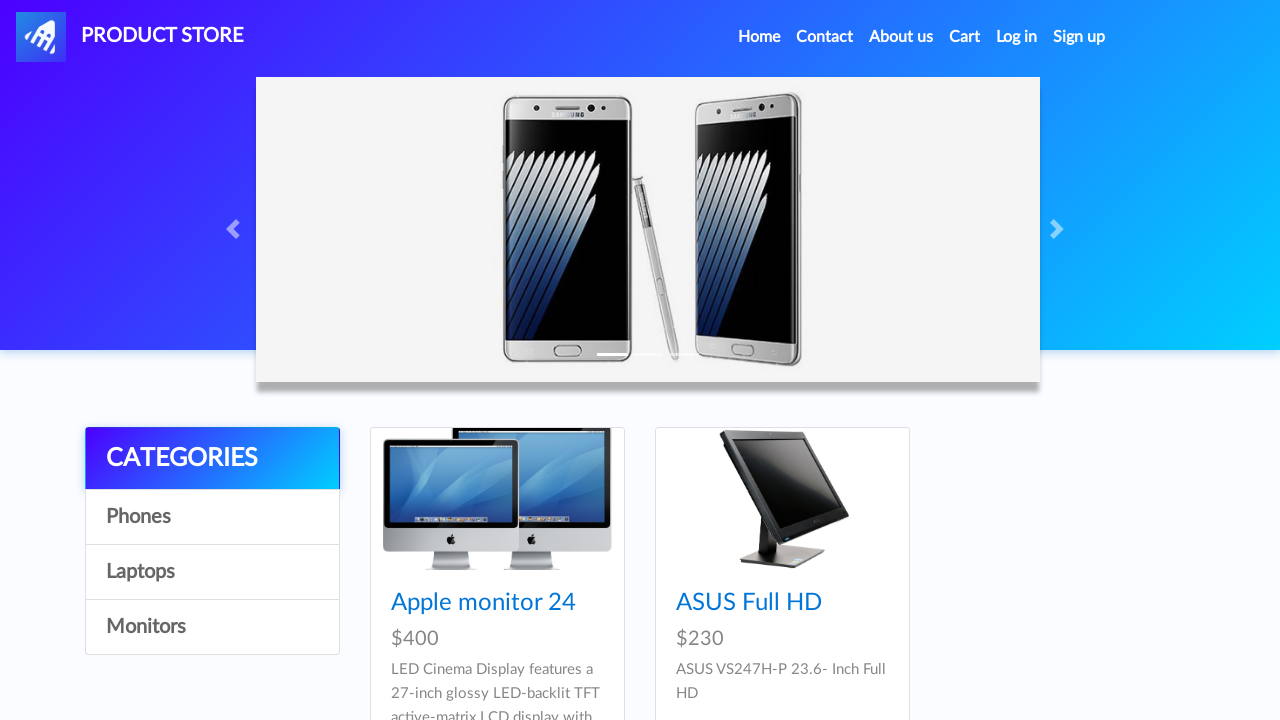

Monitor products are displayed - verified product cards loaded
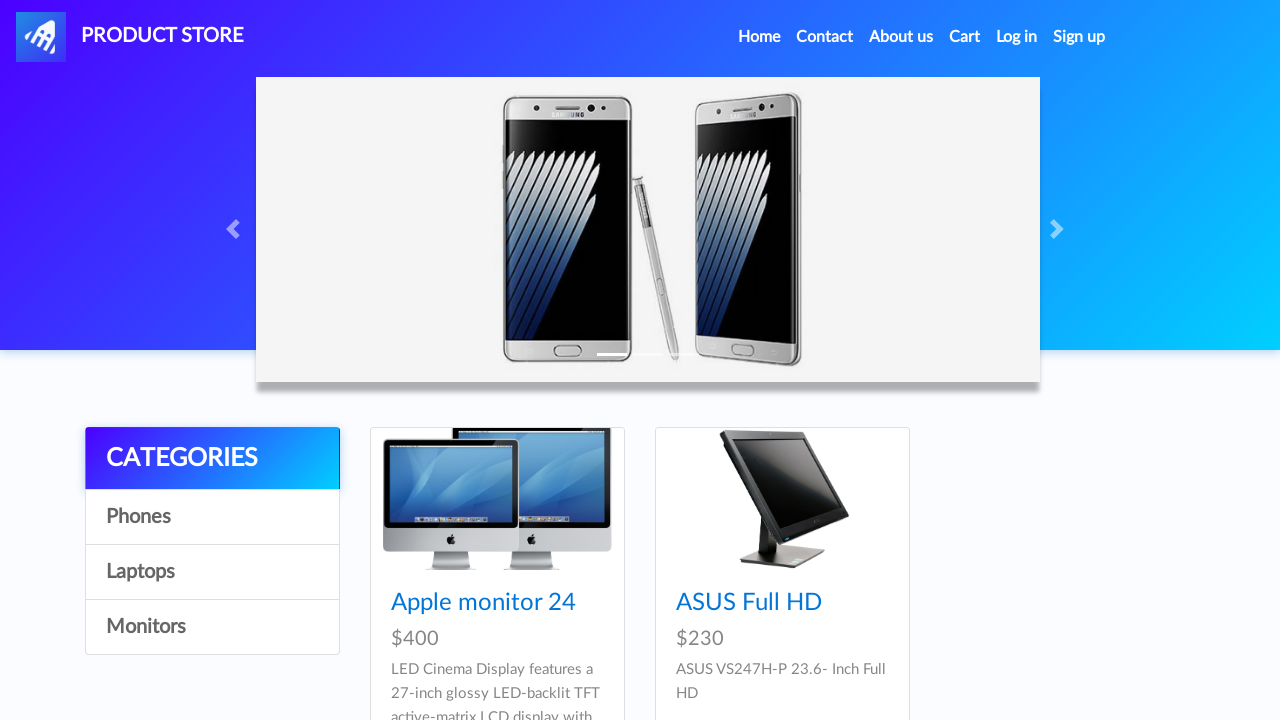

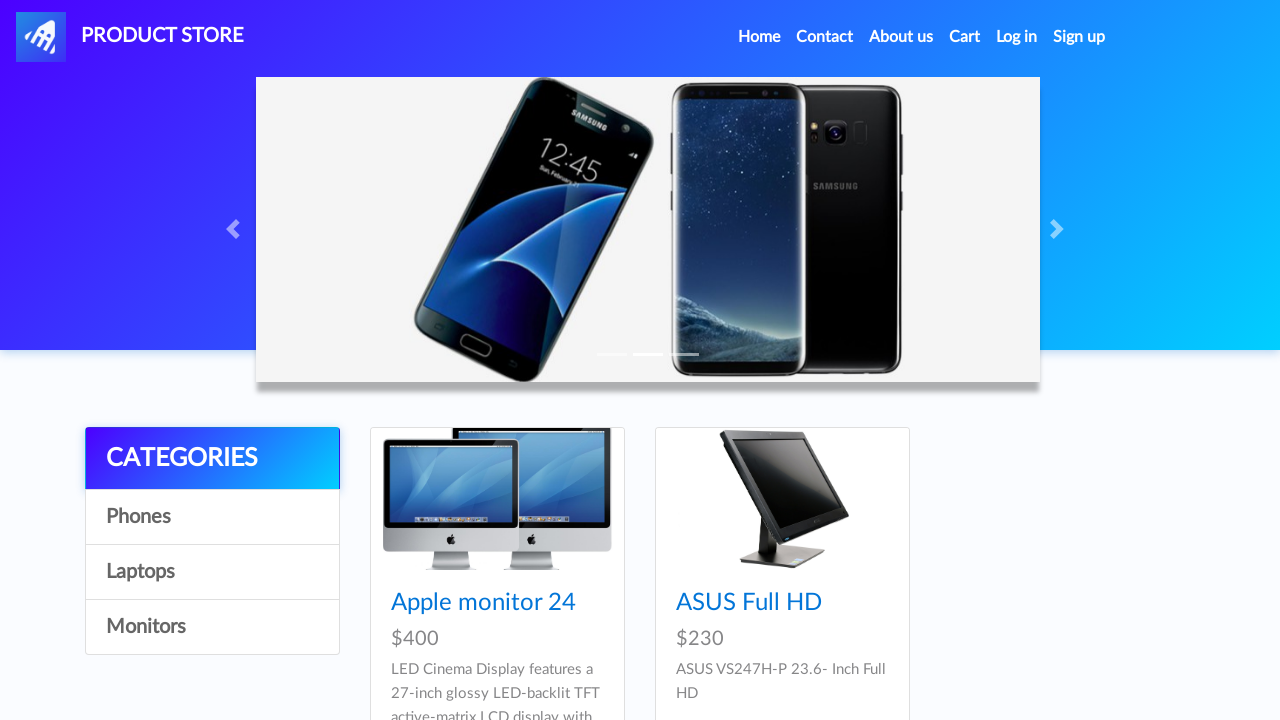